Tests login form validation by submitting with a username but empty password field, verifying the appropriate error message is displayed

Starting URL: https://www.saucedemo.com/

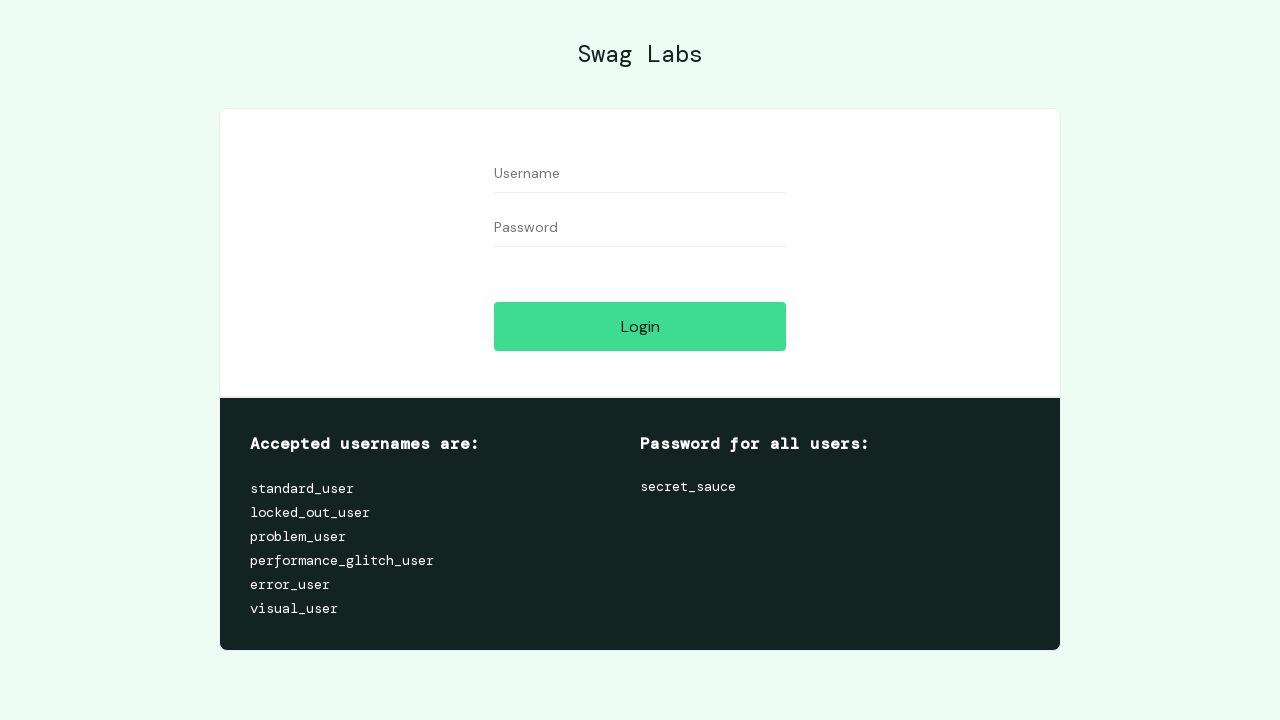

Filled username field with 'standard_user' on #user-name
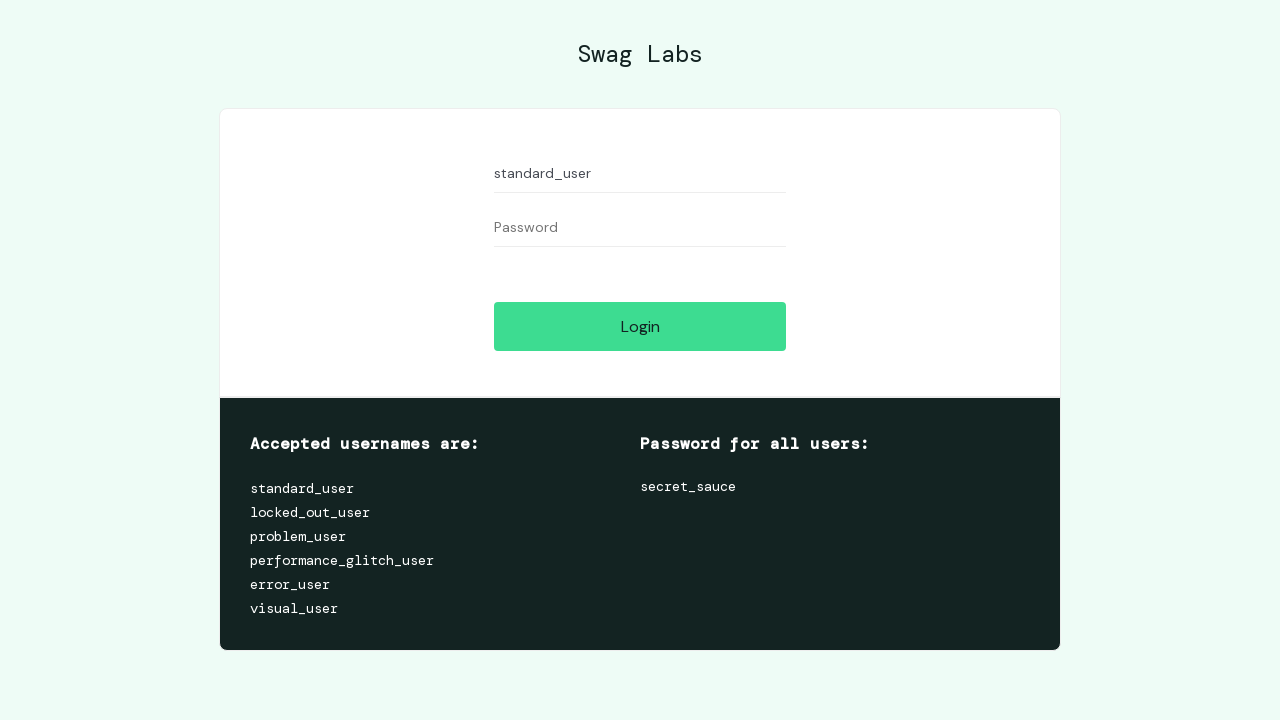

Left password field empty on #password
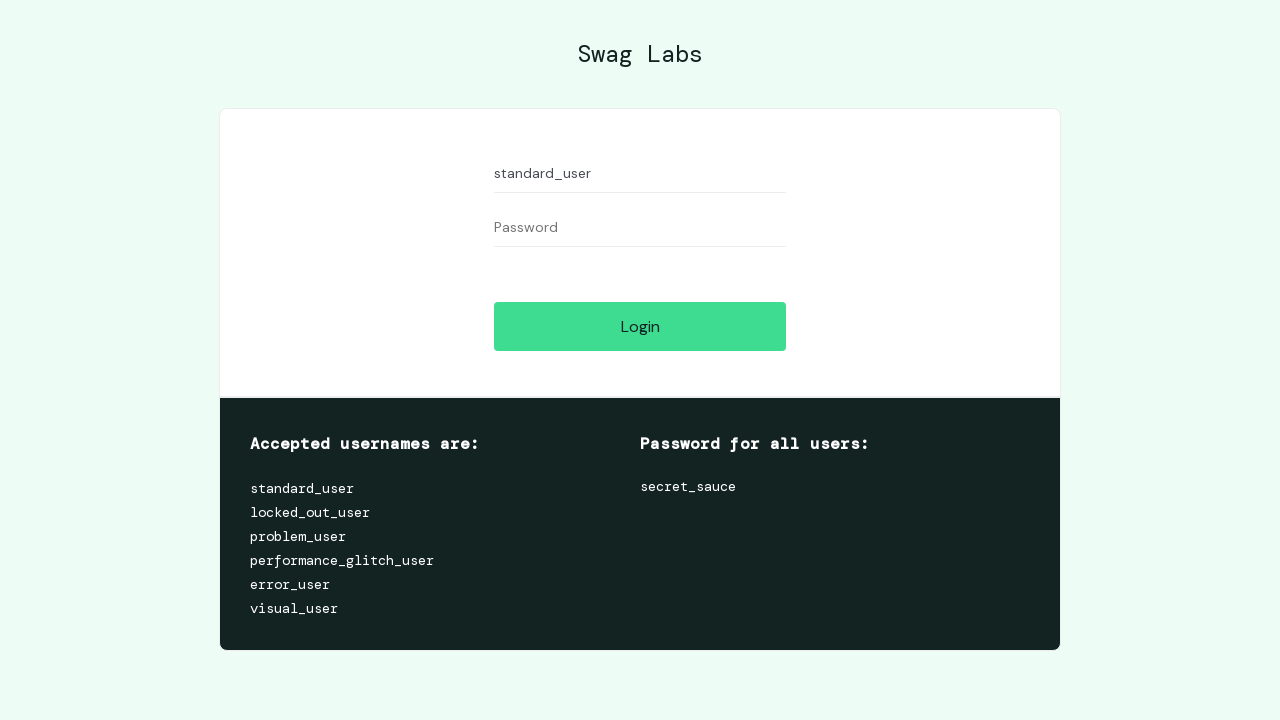

Clicked login button with empty password at (640, 326) on [name='login-button']
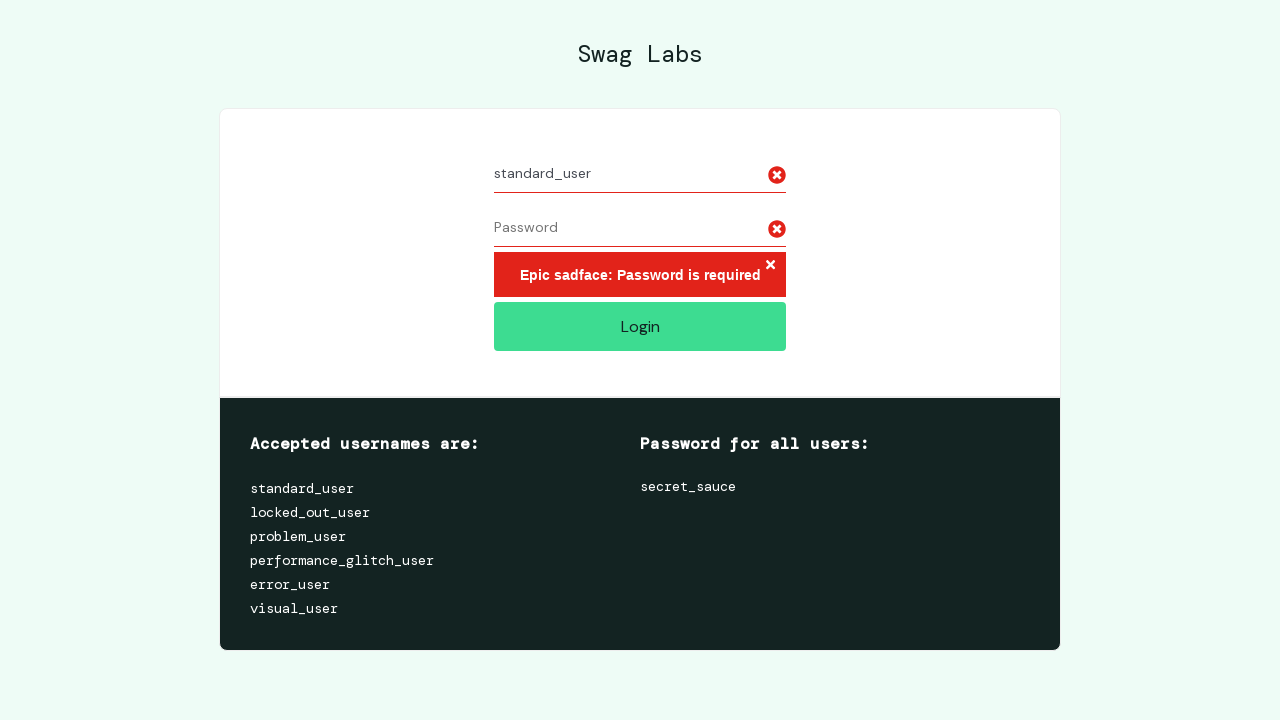

Error message container appeared on screen
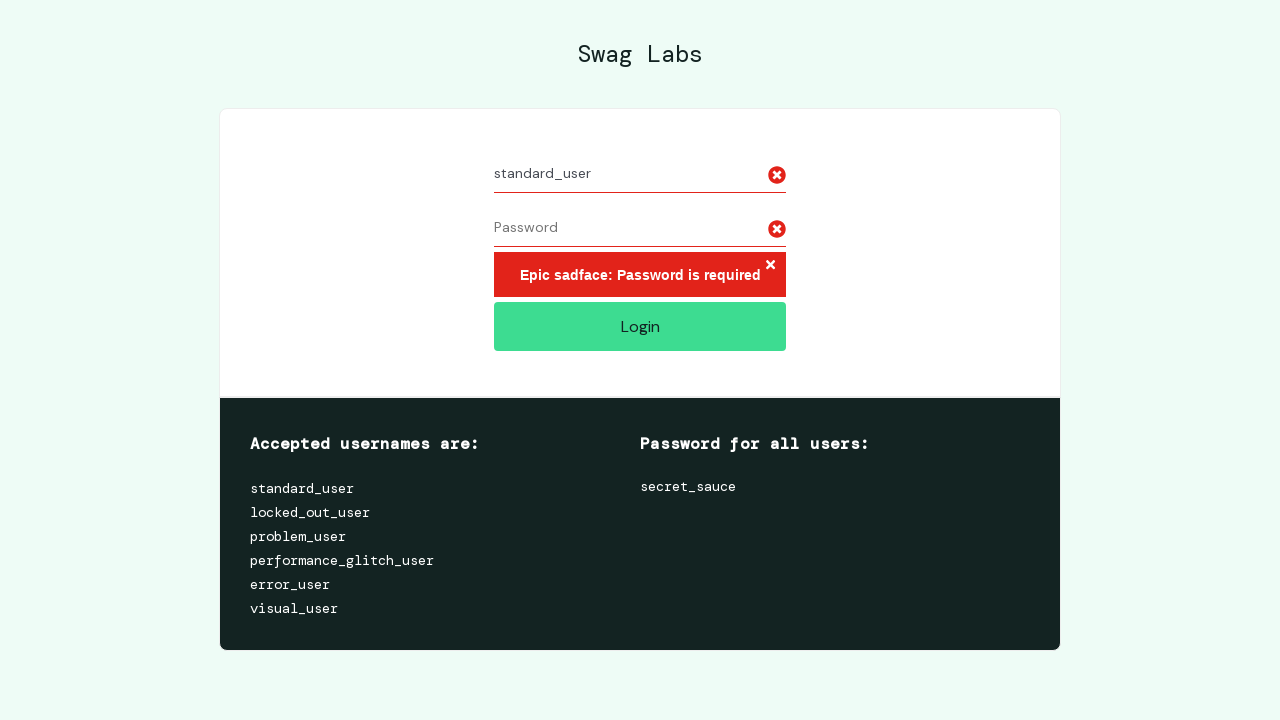

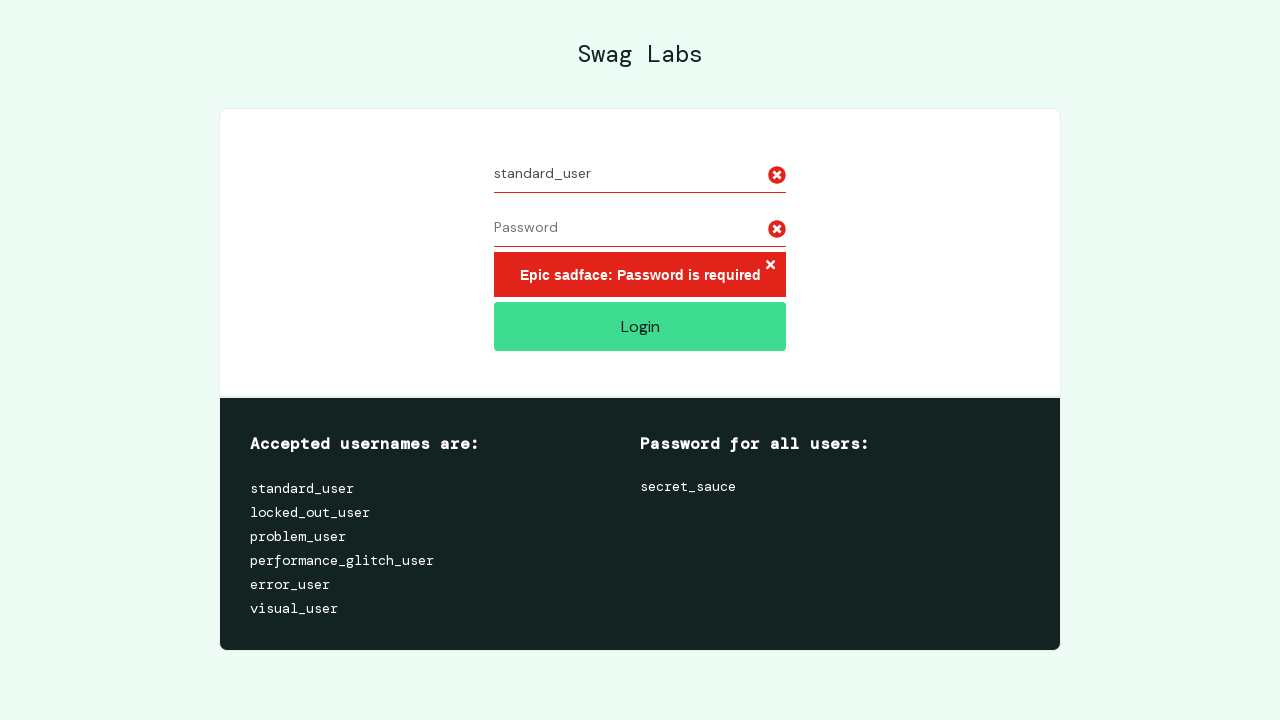